Simple test that navigates to the omayo blogspot testing page and maximizes the browser window to verify the page loads correctly.

Starting URL: http://omayo.blogspot.com/

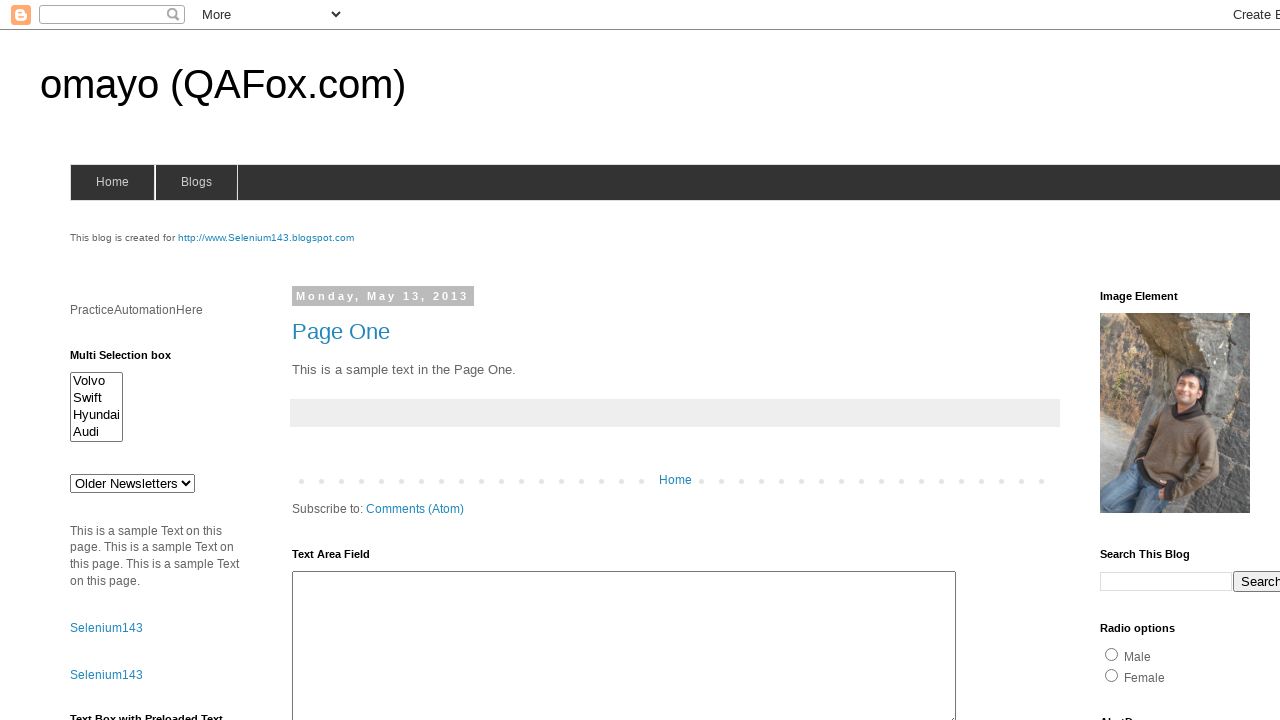

Set viewport size to 1920x1080 to maximize browser window
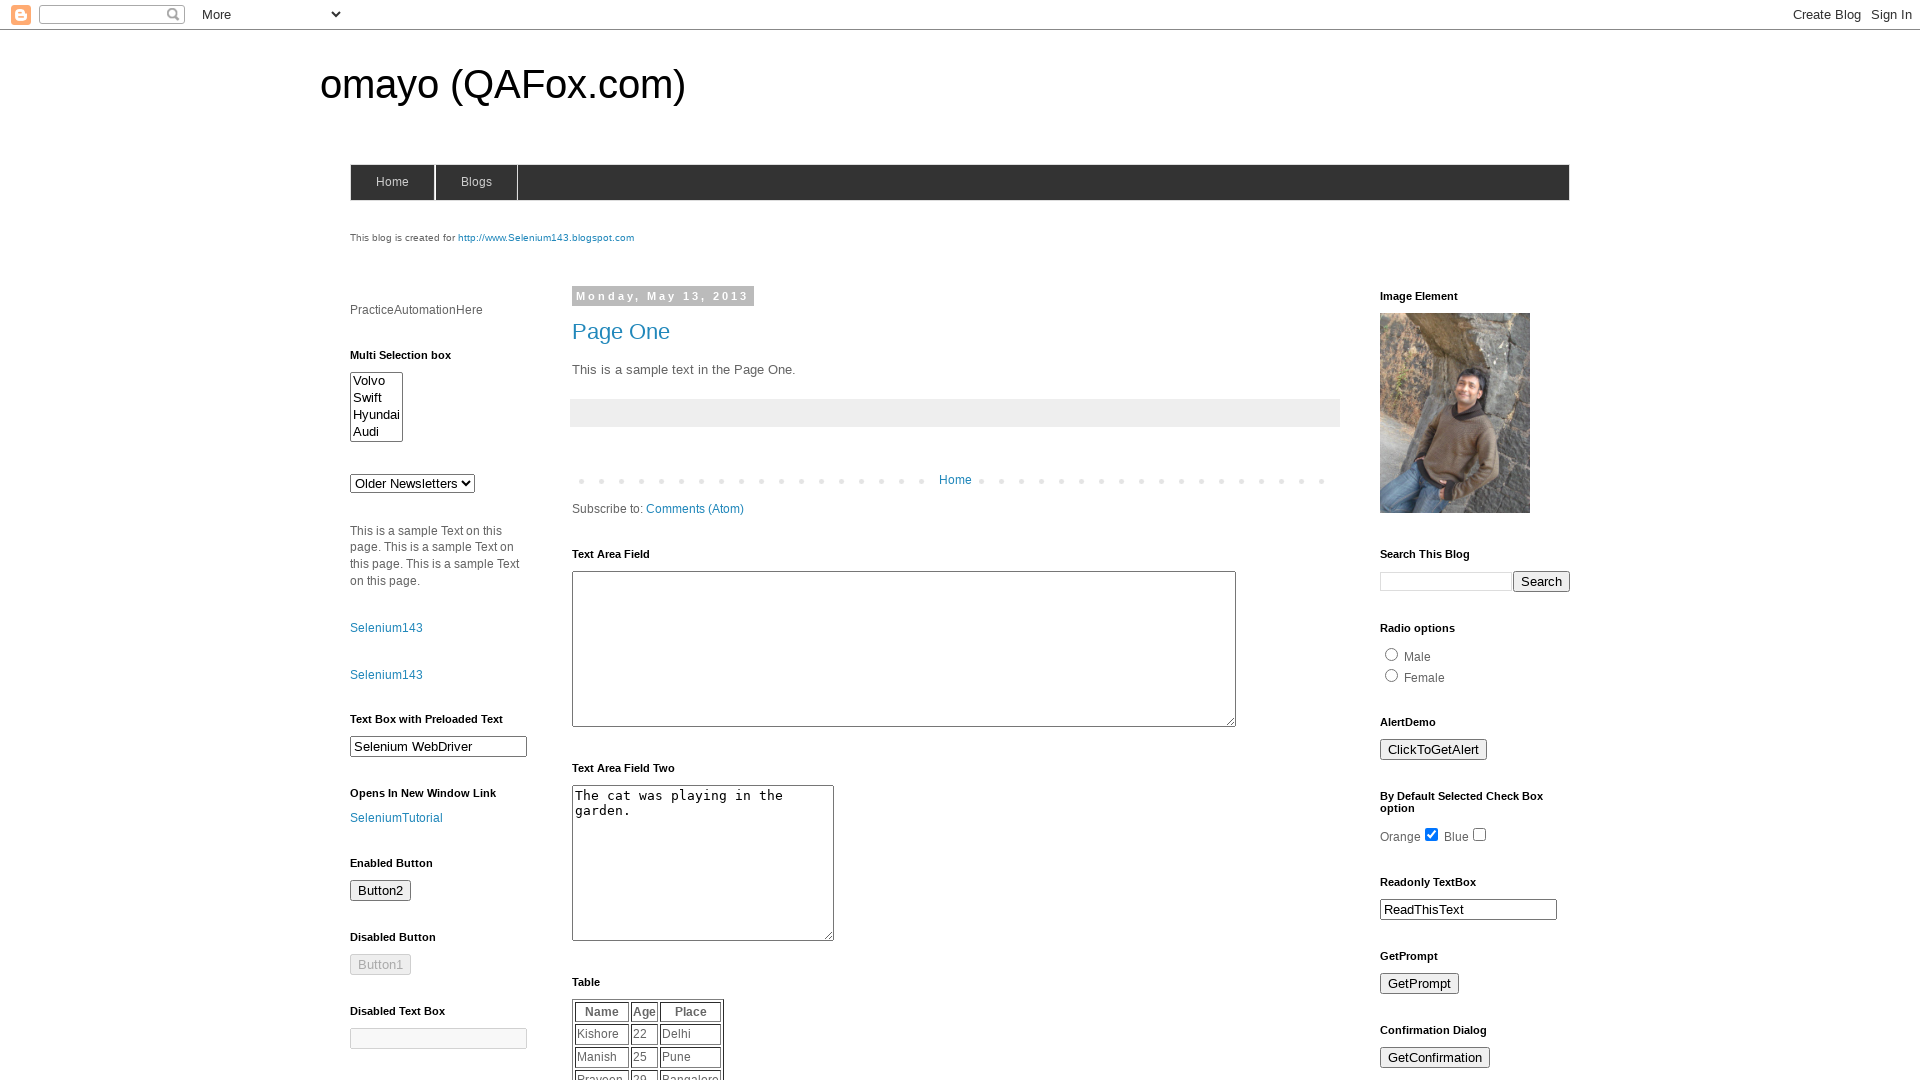

Page fully loaded and DOM content parsed
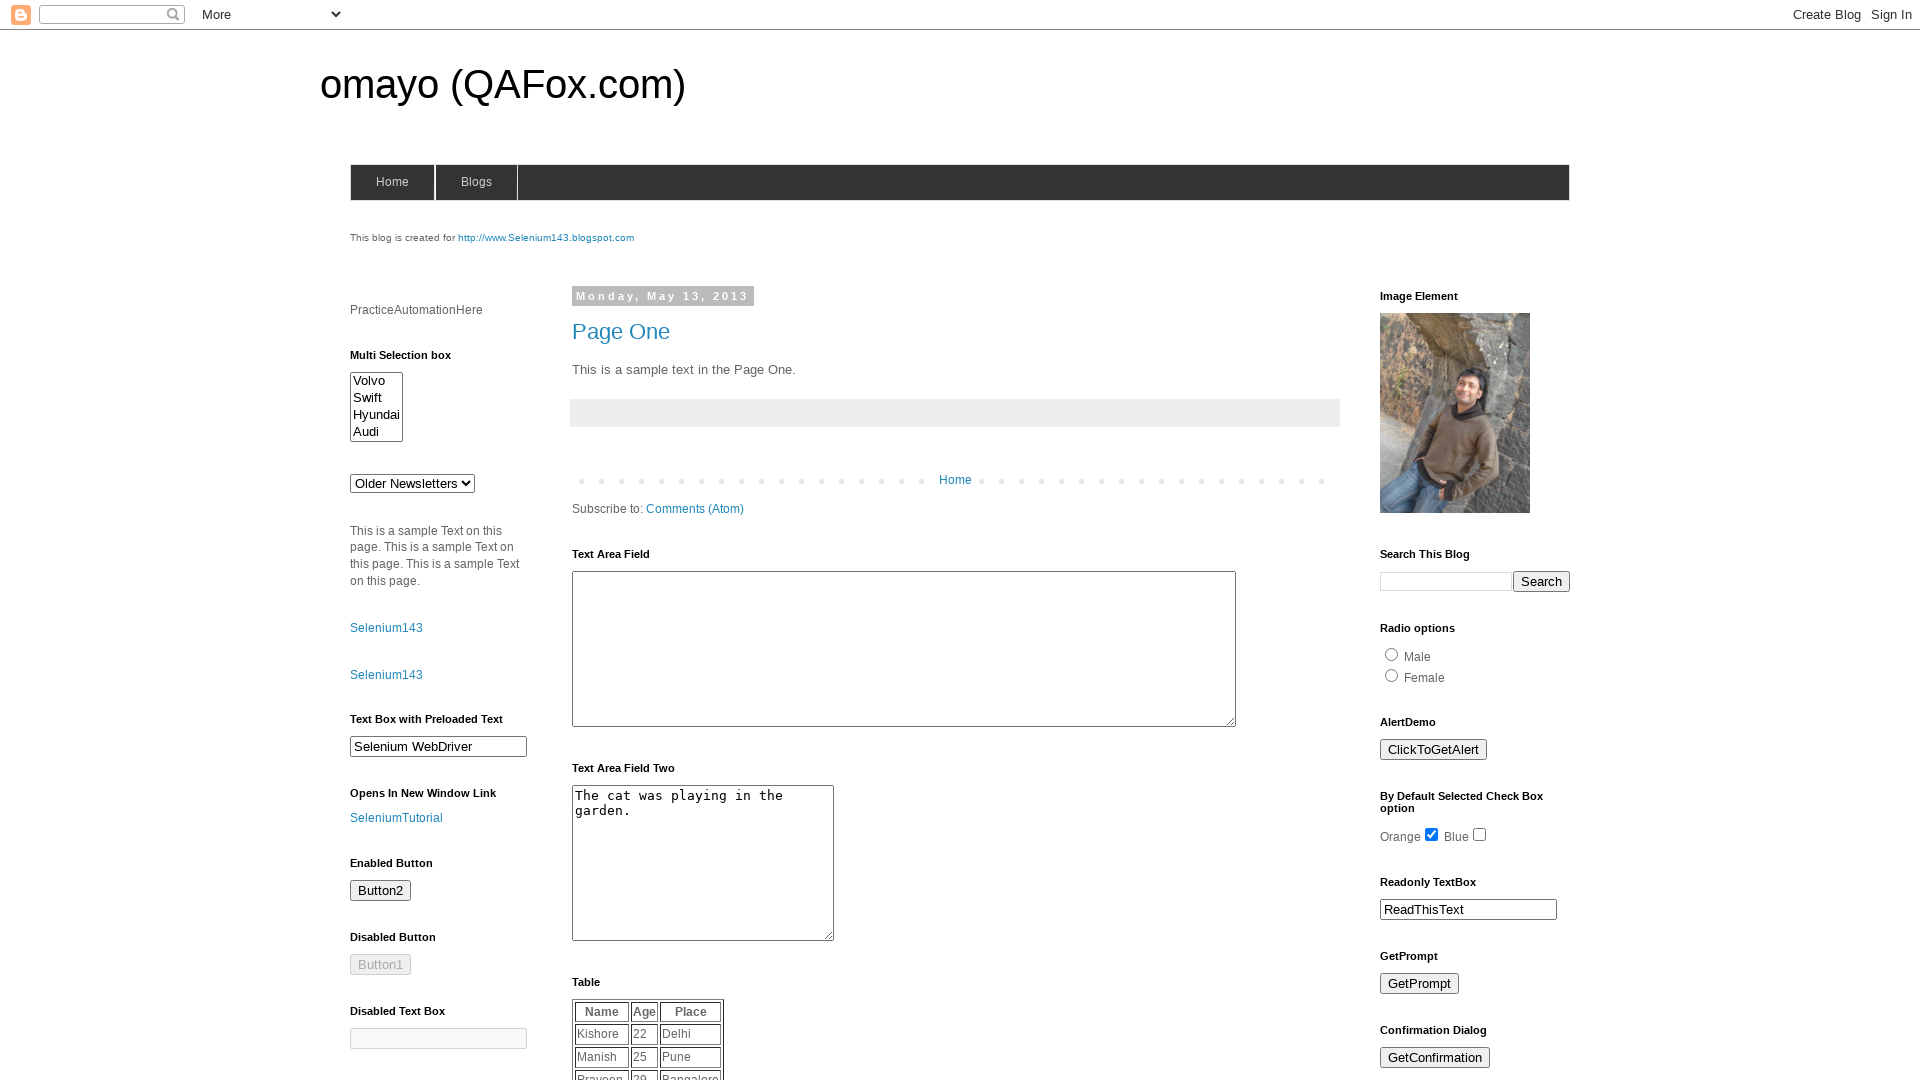

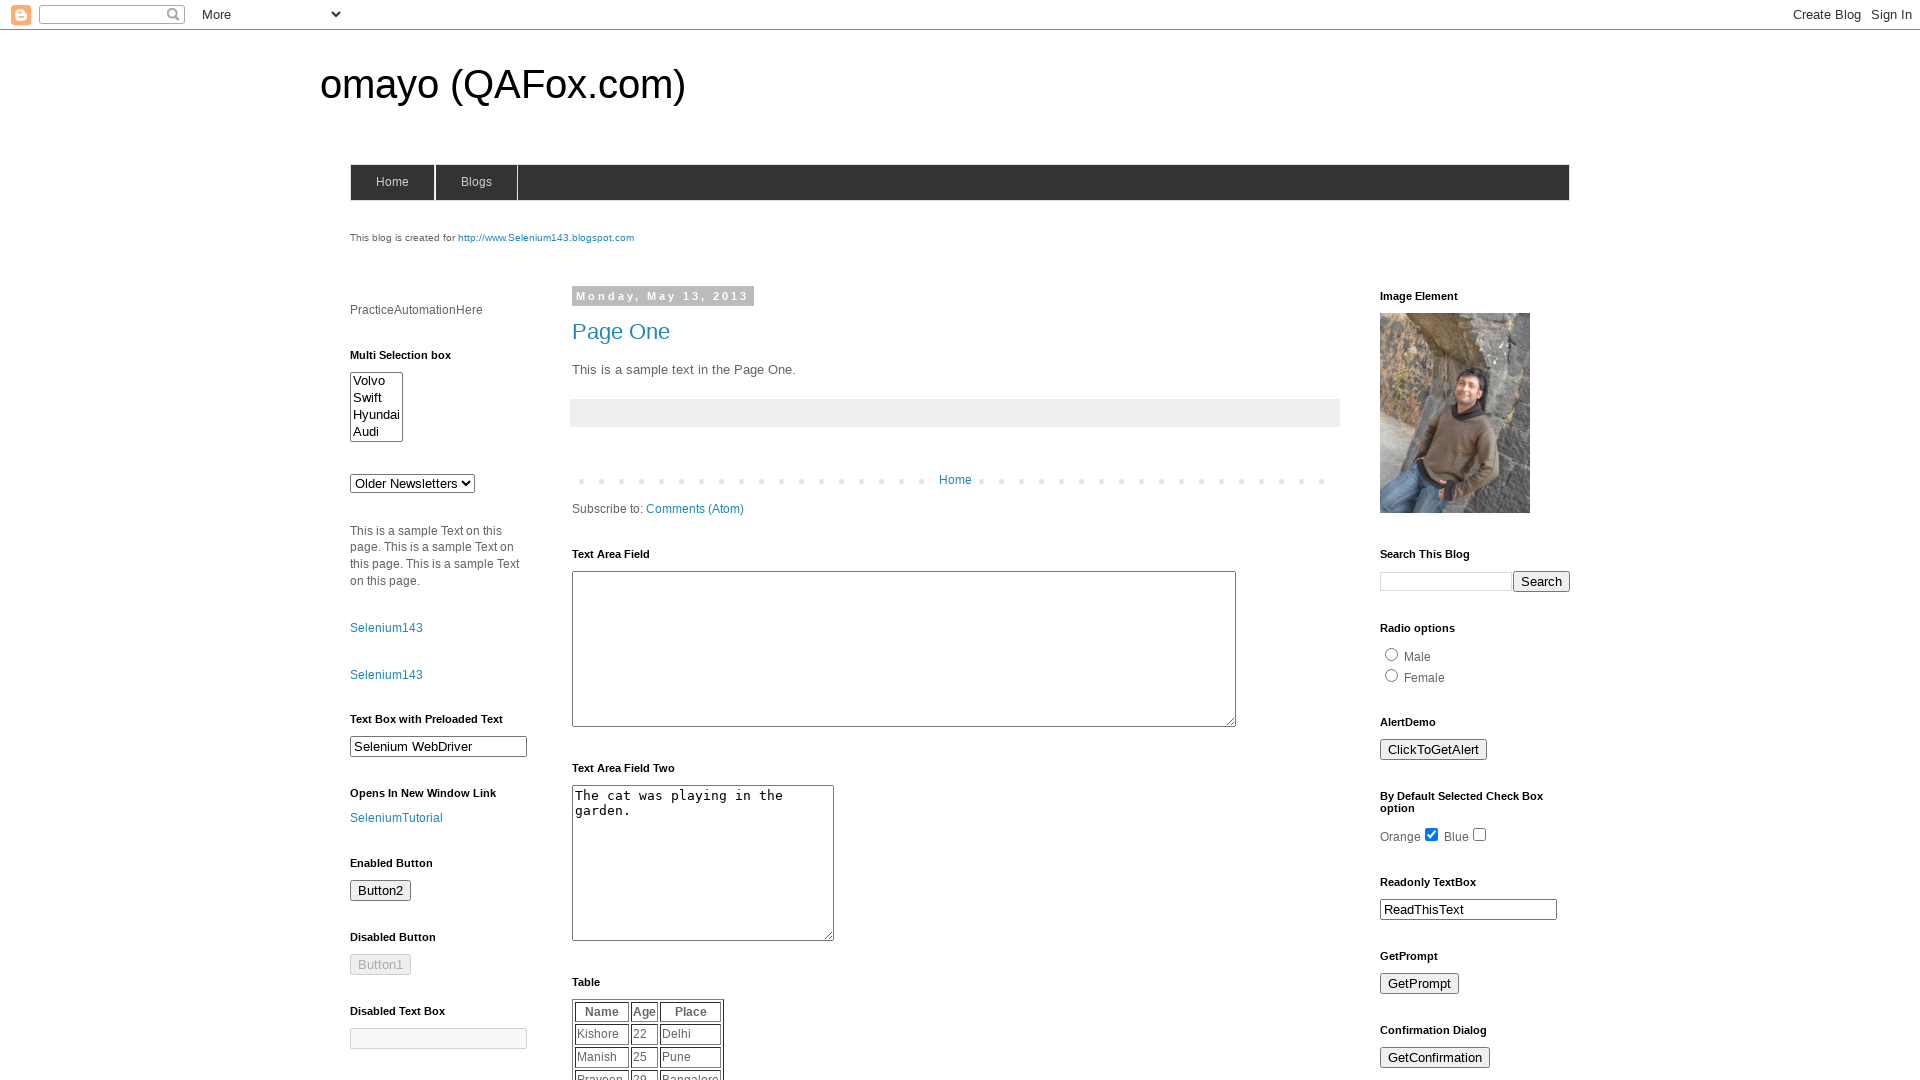